Tests AJAX functionality by clicking a button and waiting for a Facebook link to appear, then clicking it

Starting URL: https://omayo.blogspot.com/

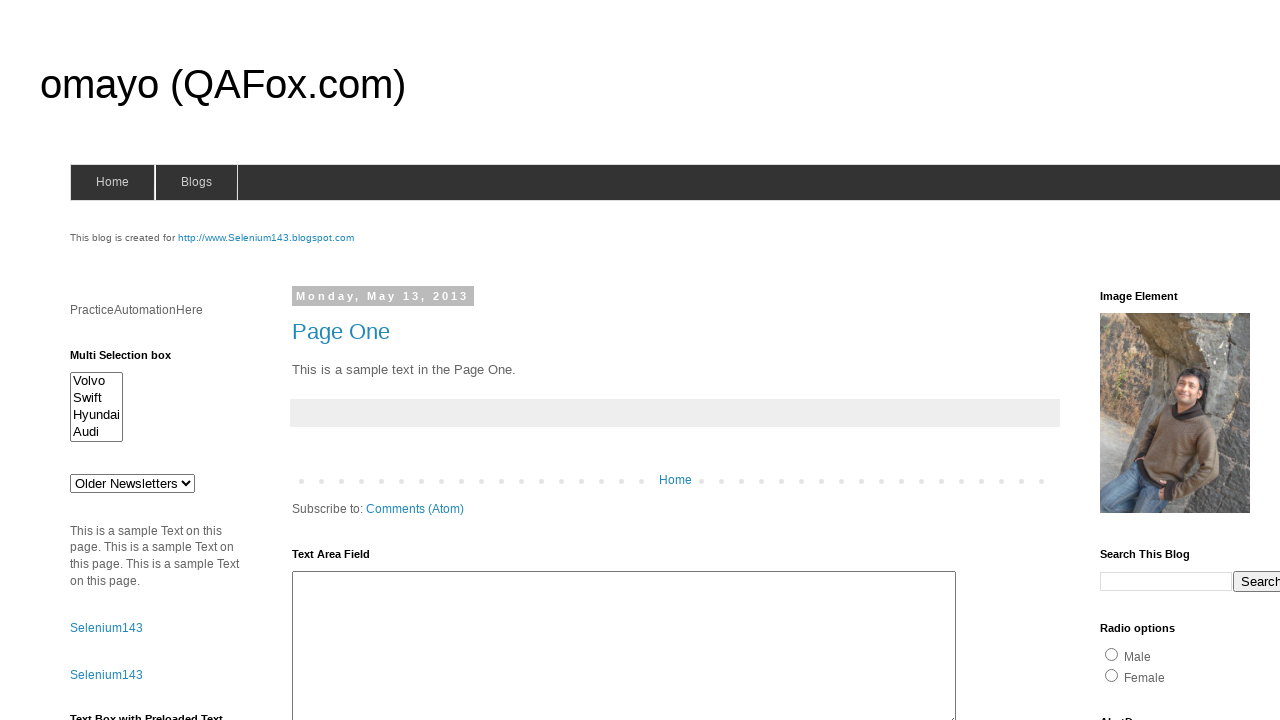

Clicked button to trigger AJAX call at (1227, 360) on xpath=//*[@id='HTML34']/div[1]/div/button
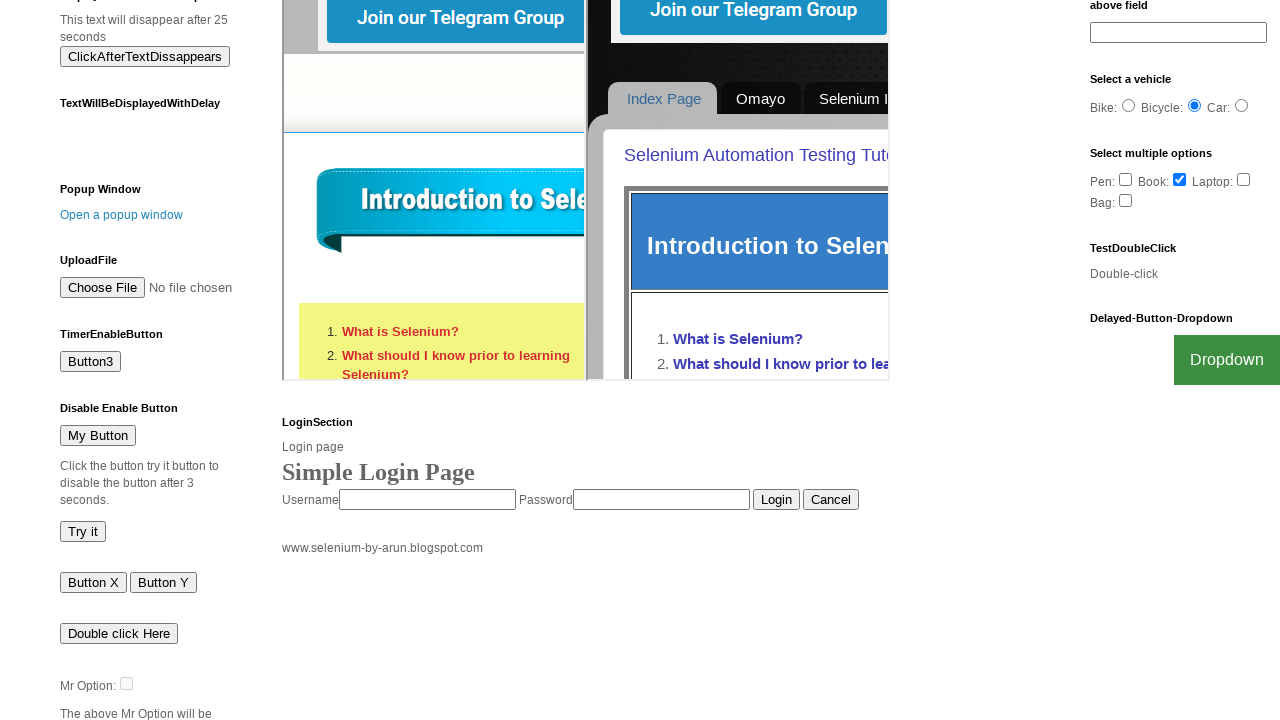

Waited for Facebook link to appear
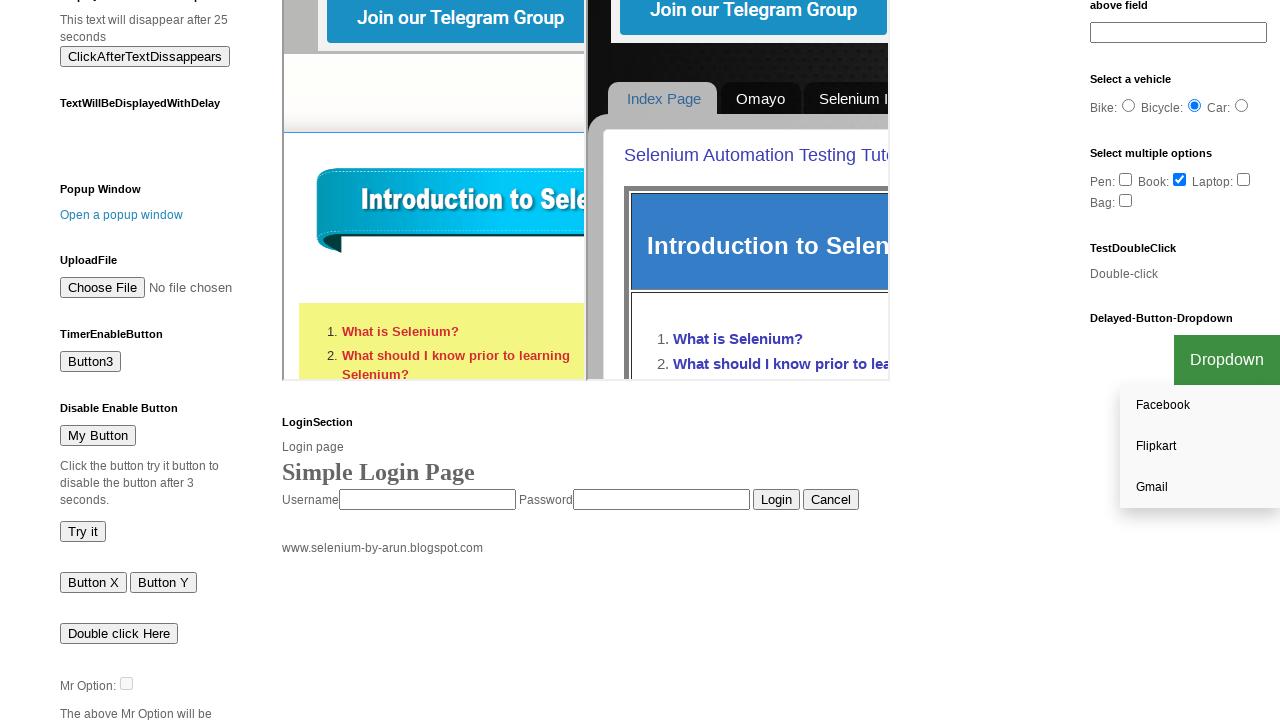

Clicked Facebook link at (1200, 406) on text=Facebook
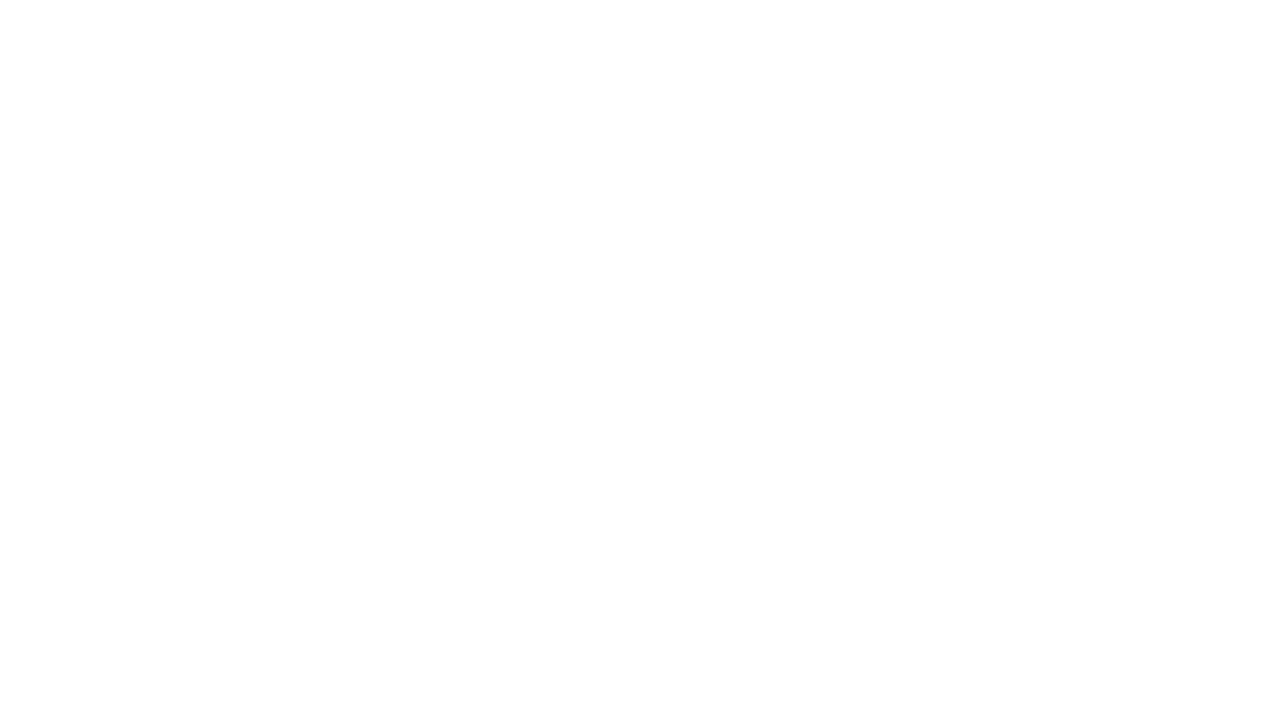

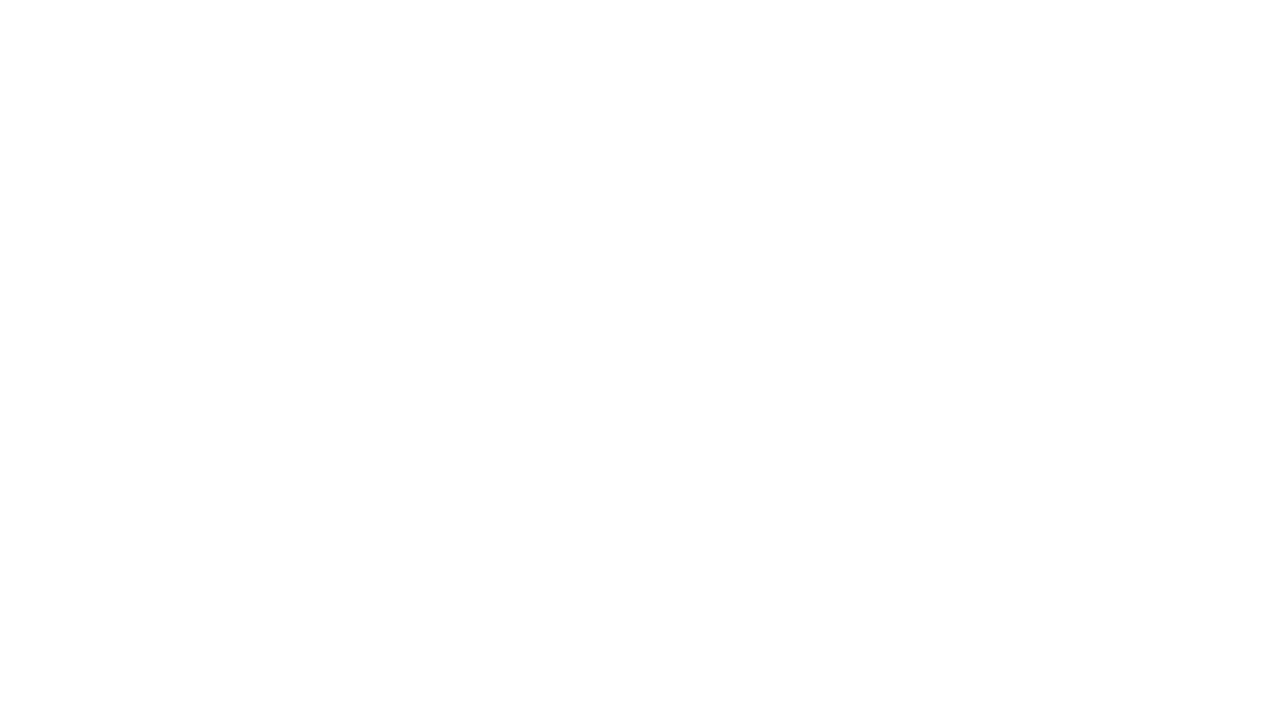